Tests browser window handling by clicking a Twitter link that opens in a new window, switching to the child window to verify its URL, closing it, then switching back to the parent window.

Starting URL: https://opensource-demo.orangehrmlive.com/web/index.php/auth/login

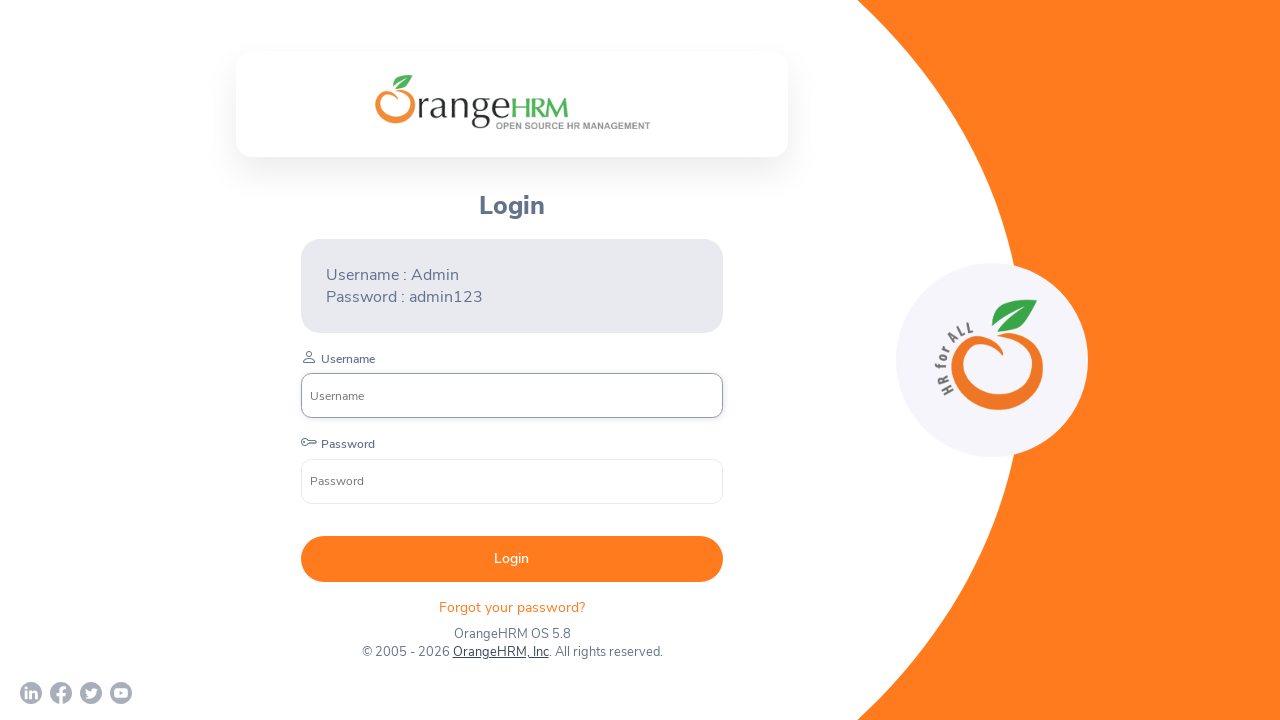

Waited for page to load with networkidle state
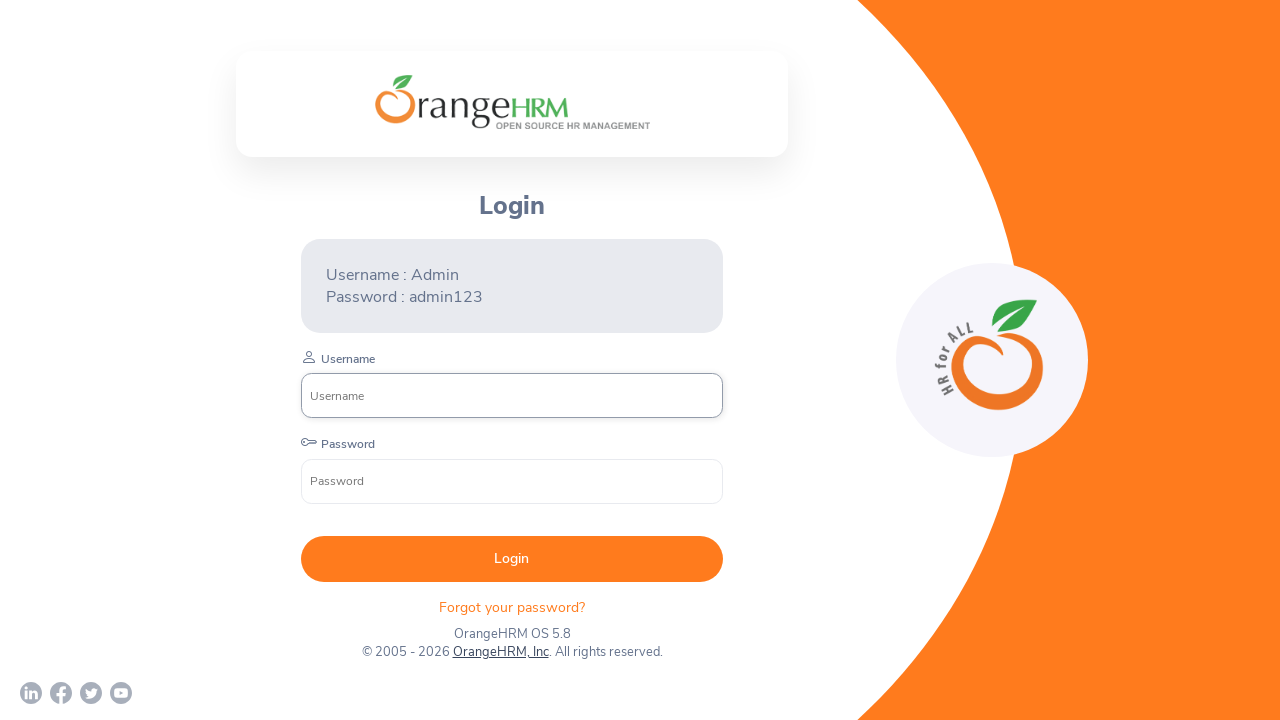

Clicked Twitter link which opened a new window at (91, 693) on a[href*='twitter']
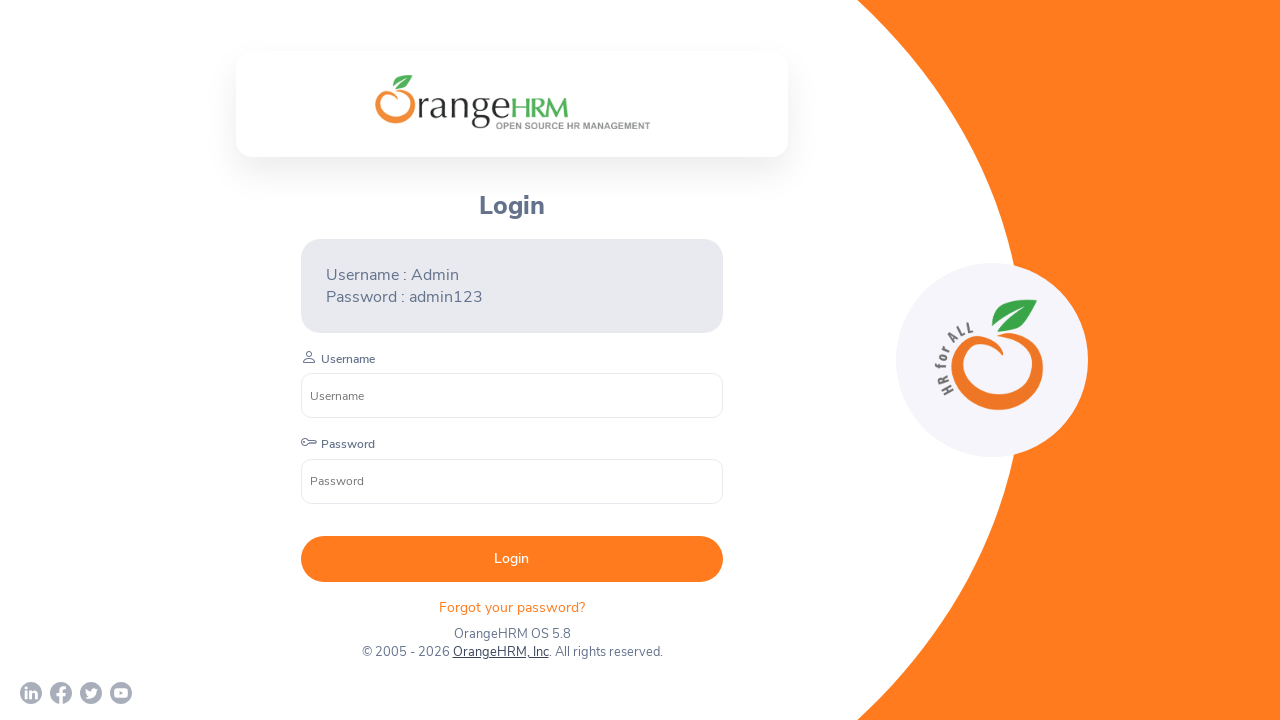

Obtained reference to child window
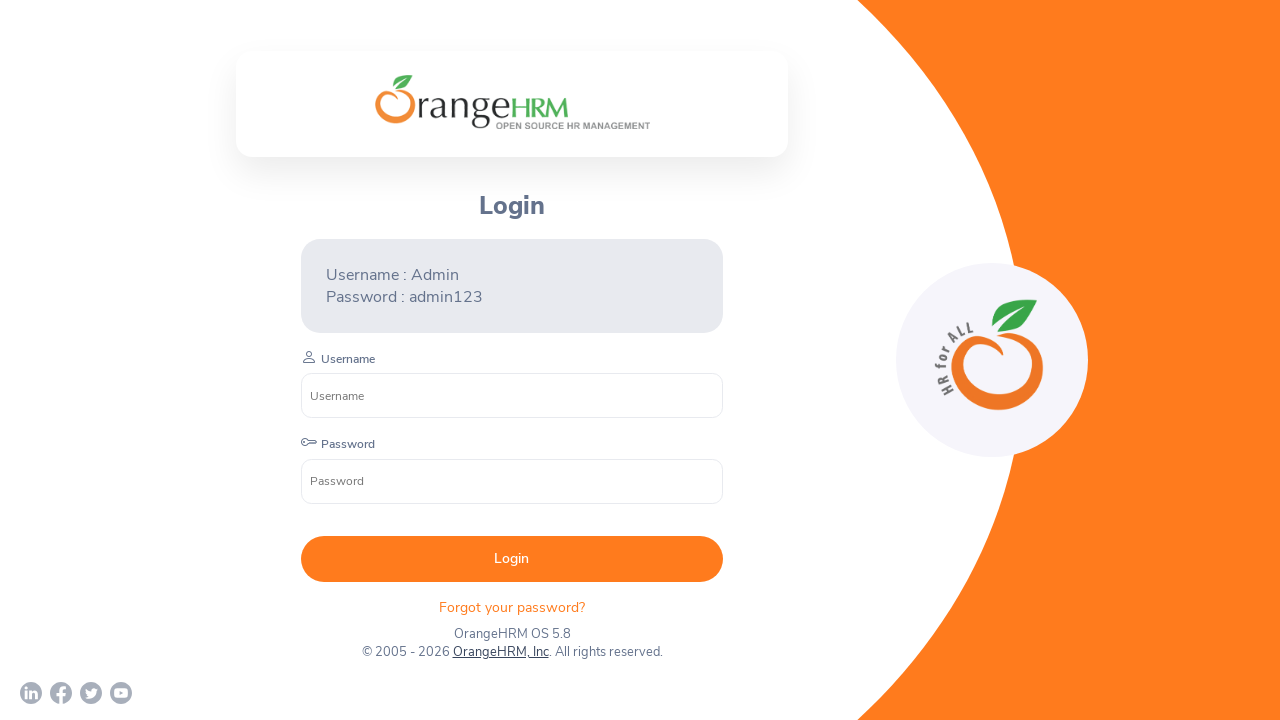

Child window loaded with domcontentloaded state
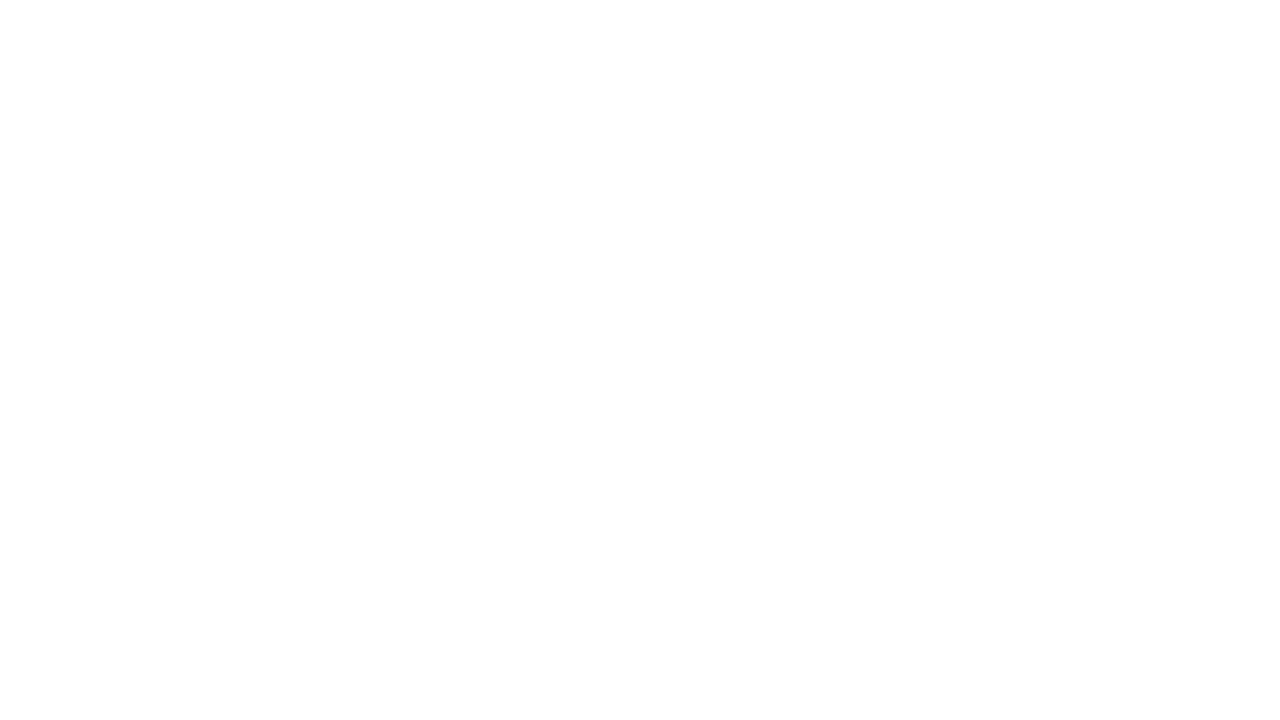

Verified child window URL: chrome-error://chromewebdata/
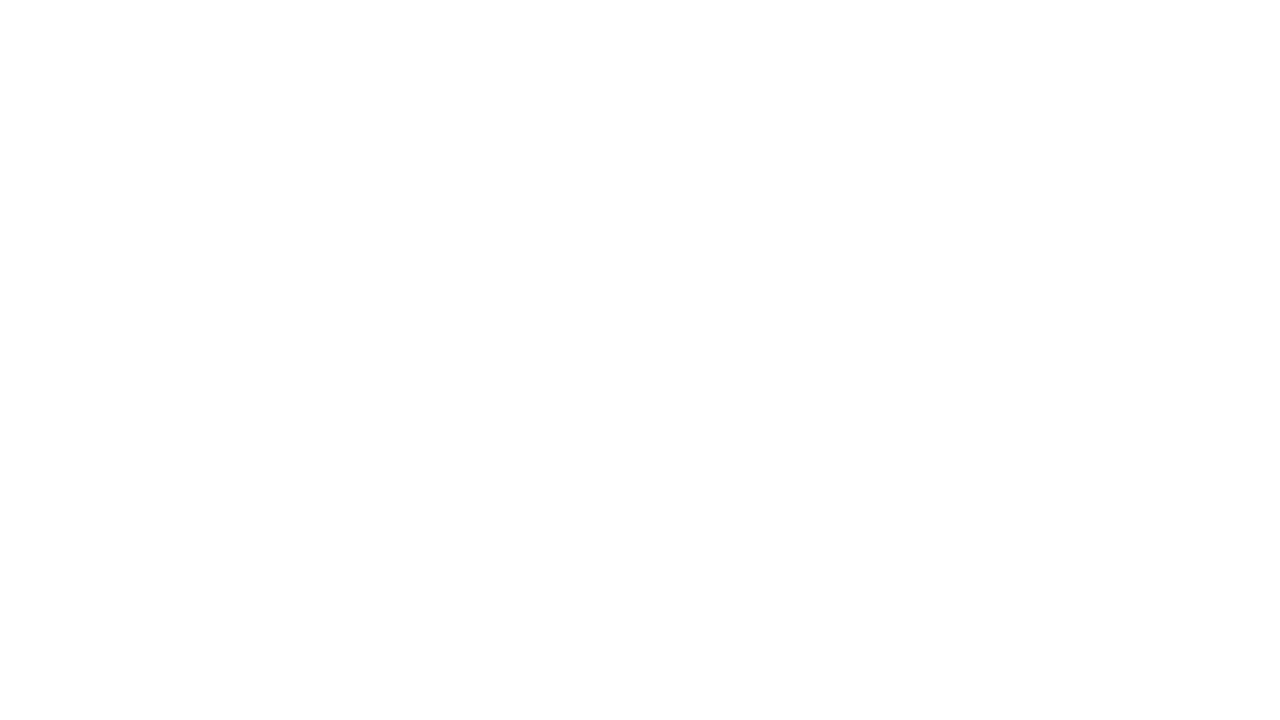

Closed child window
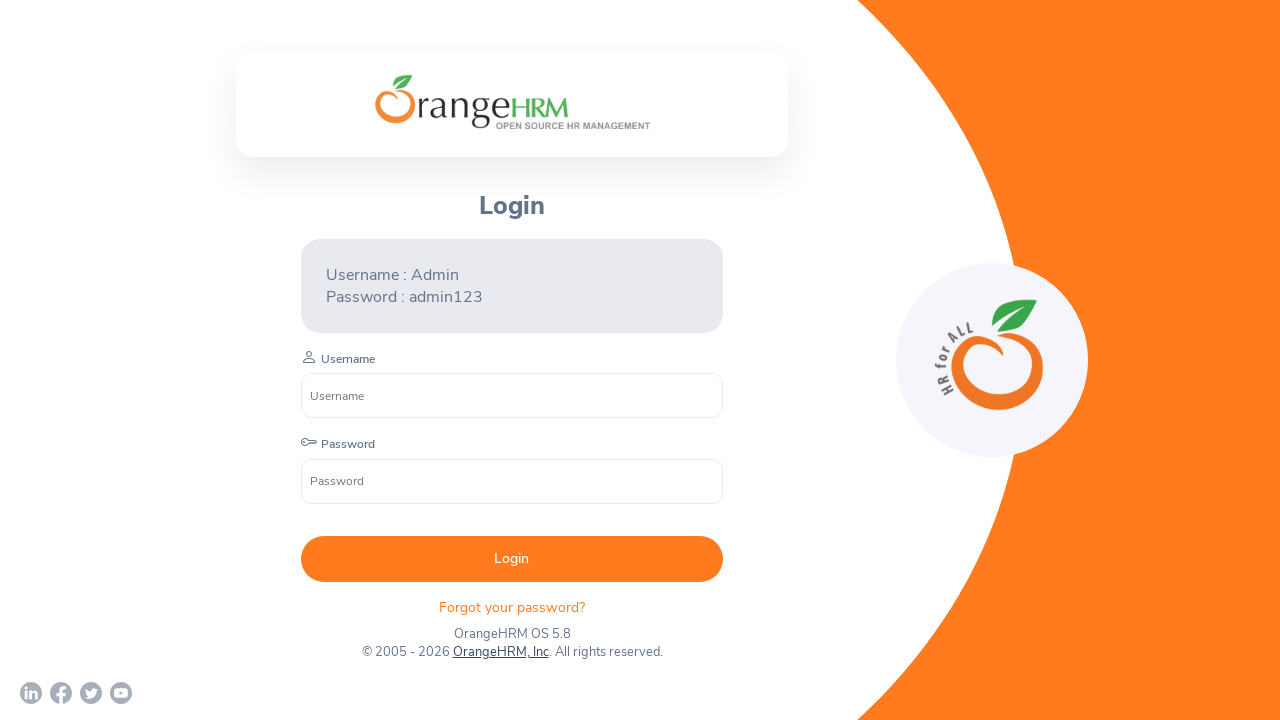

Verified parent window URL: https://opensource-demo.orangehrmlive.com/web/index.php/auth/login
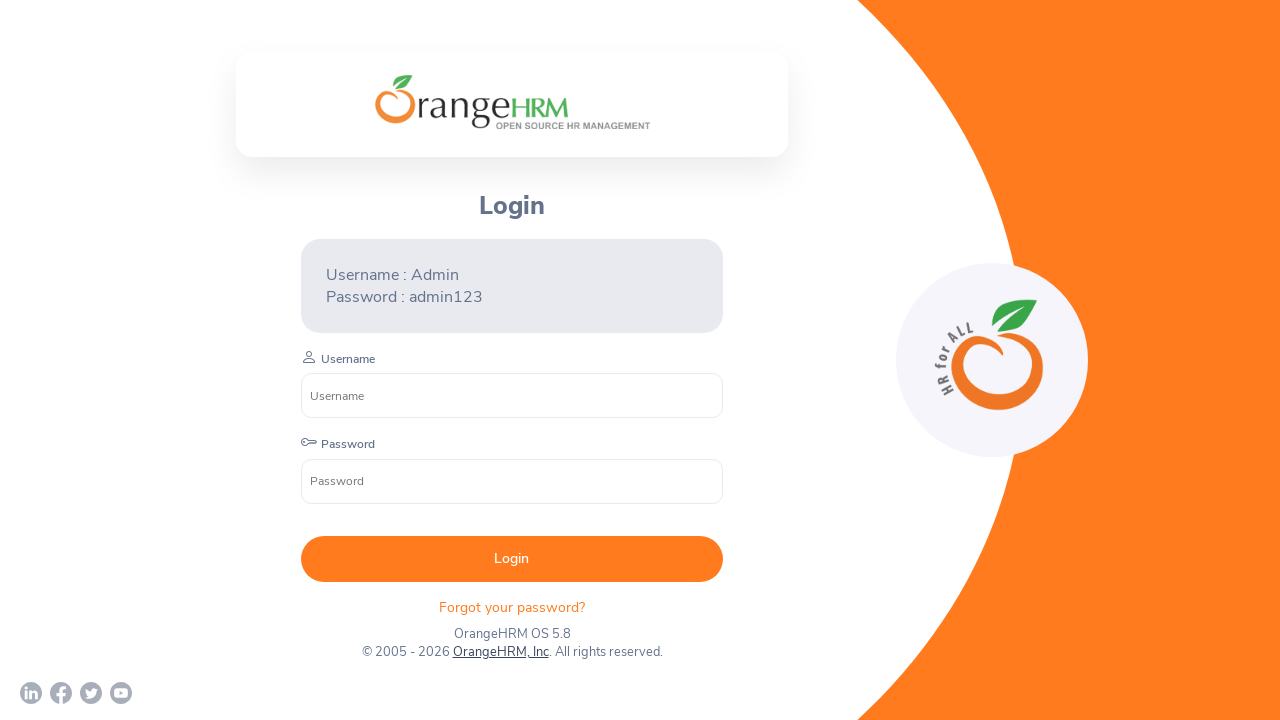

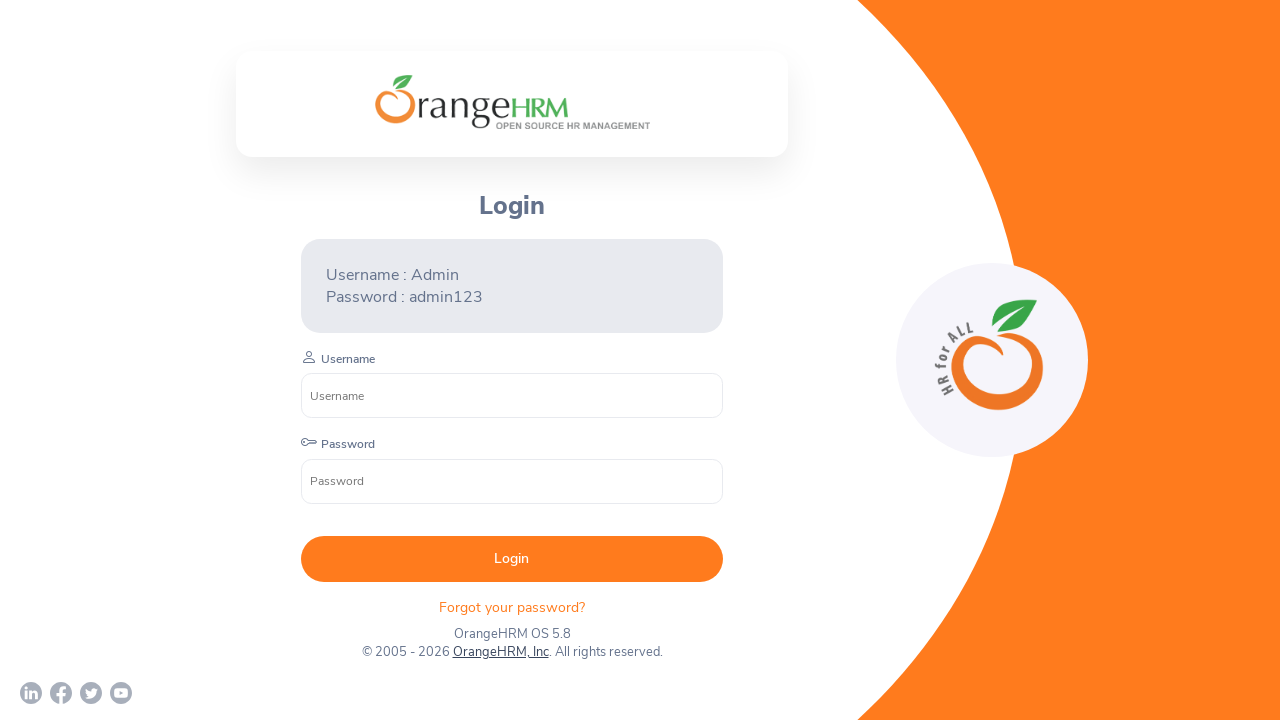